Tests that clicking the Due column header sorts the numeric values in ascending order by clicking the header and verifying the column data is sorted.

Starting URL: http://the-internet.herokuapp.com/tables

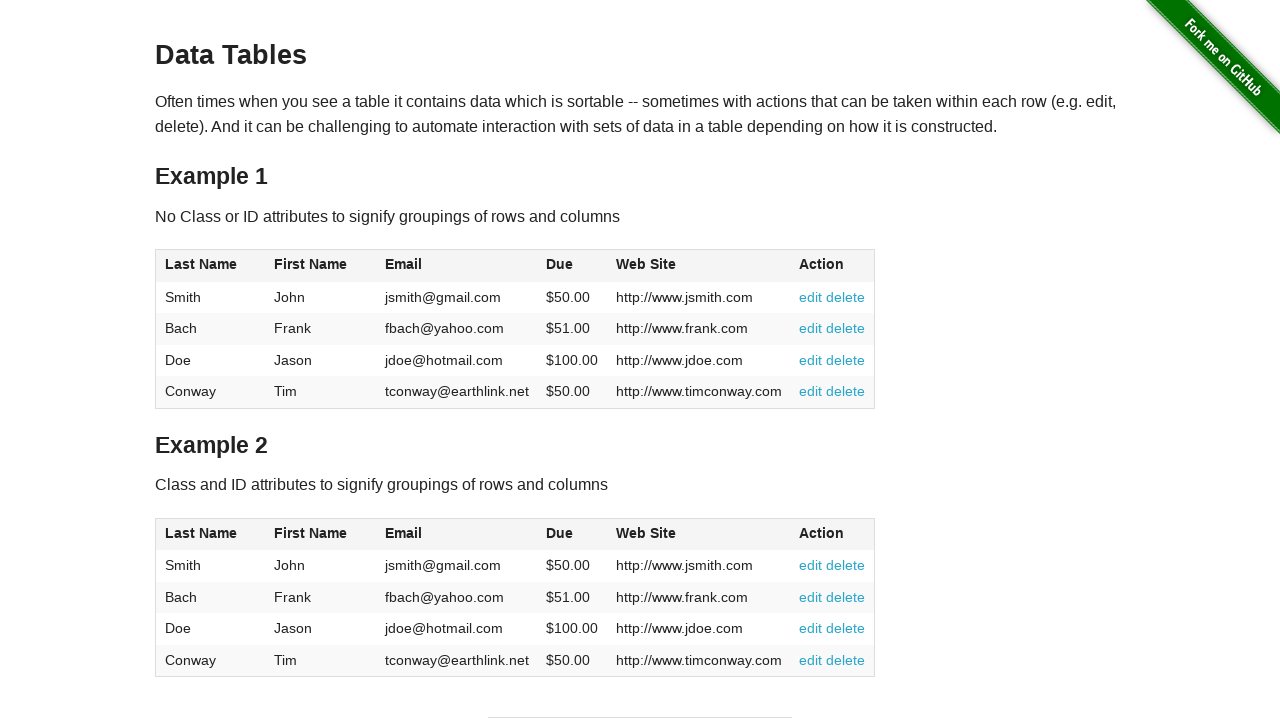

Clicked the Due column header to sort in ascending order at (572, 266) on #table1 thead tr th:nth-of-type(4)
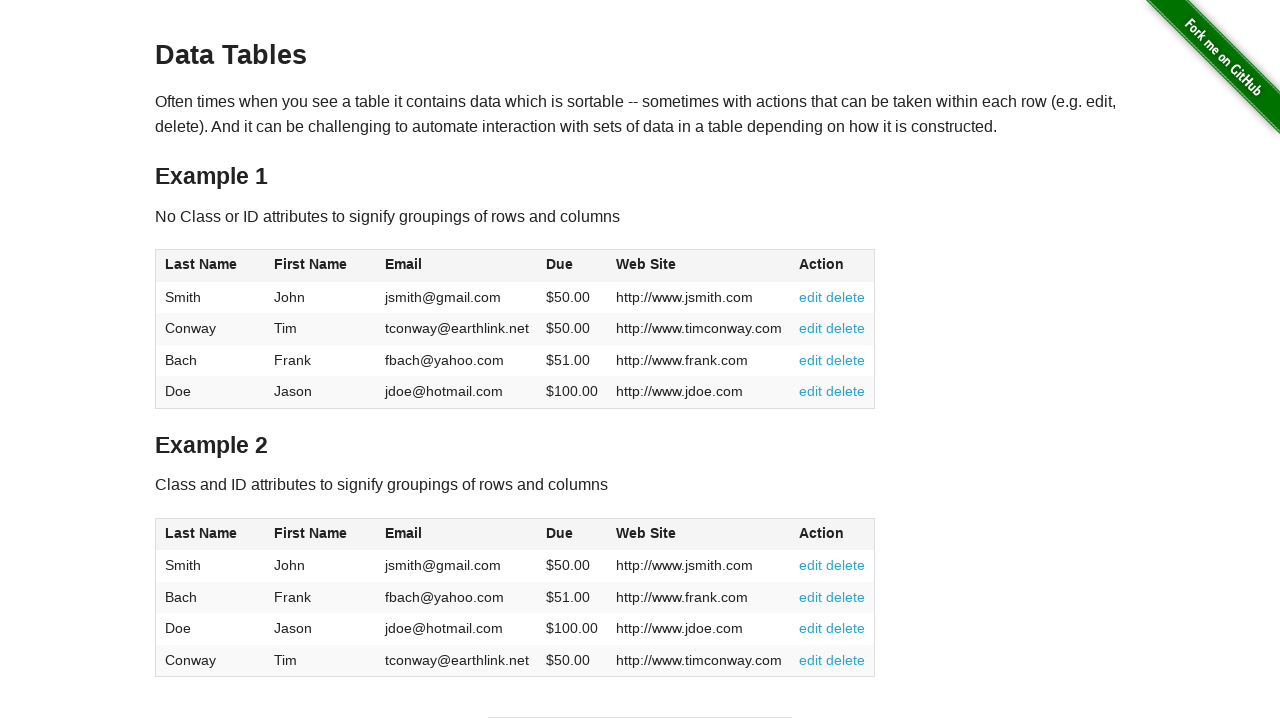

Due column cells loaded and are visible
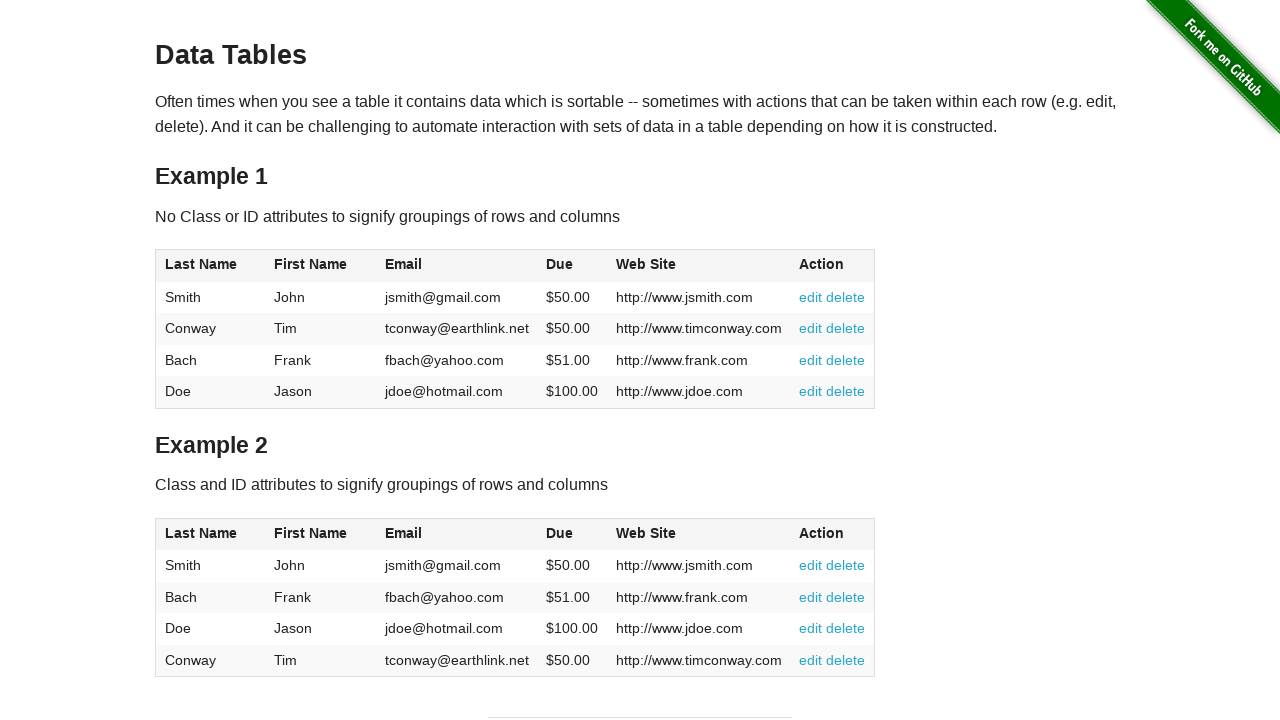

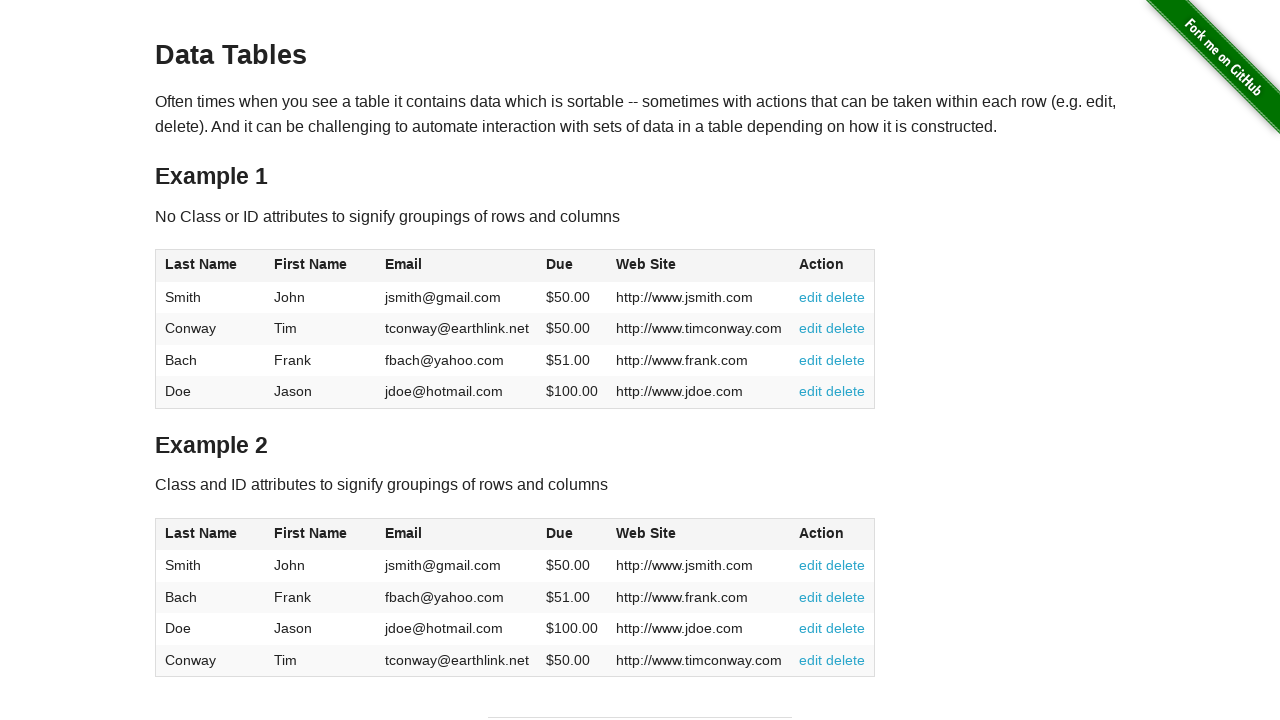